Tests accepting a JavaScript alert by clicking the first alert button, verifying the alert text, accepting it, and verifying the result message.

Starting URL: https://the-internet.herokuapp.com/javascript_alerts

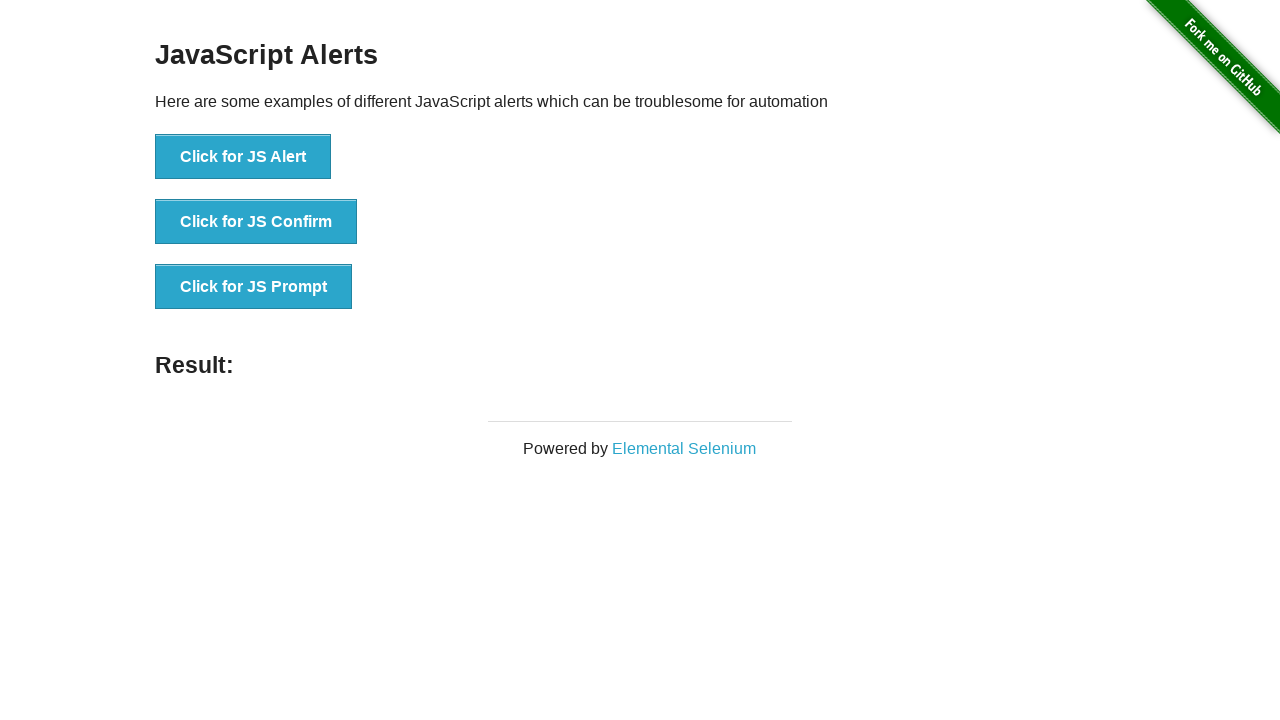

Clicked the first alert button to trigger JavaScript alert at (243, 157) on xpath=//button[@onclick='jsAlert()']
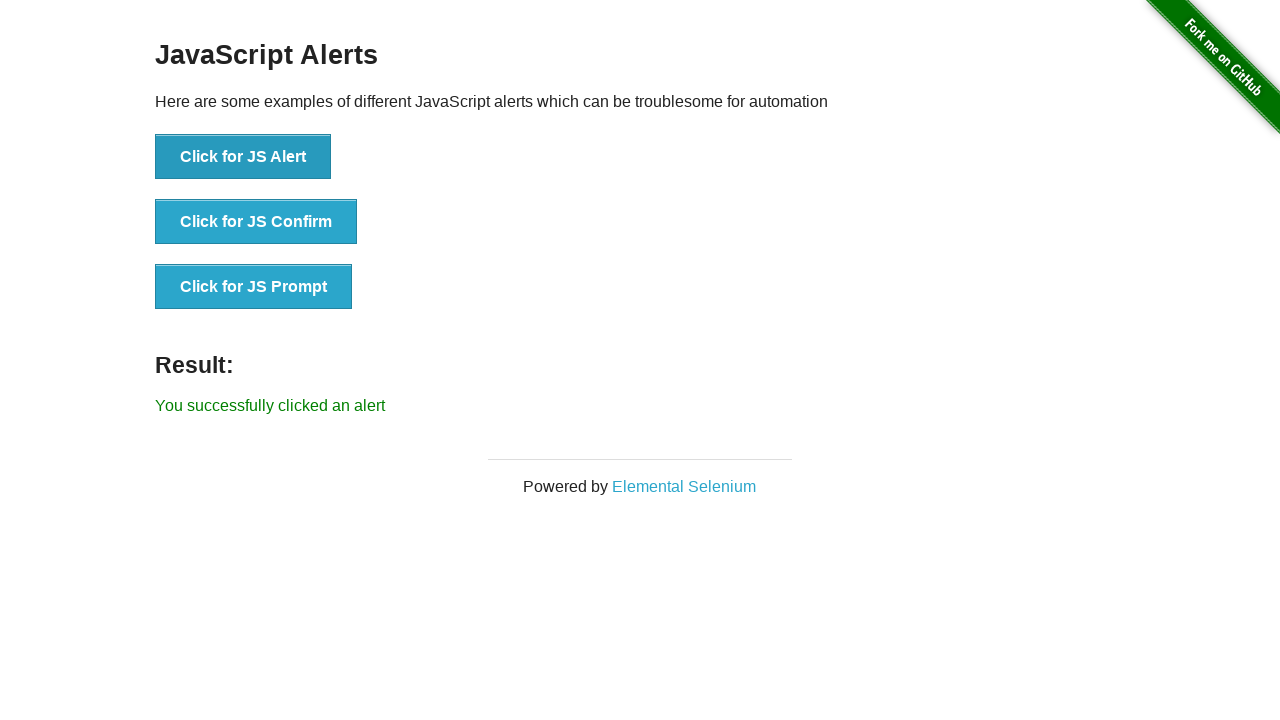

Retrieved alert text from dialog element
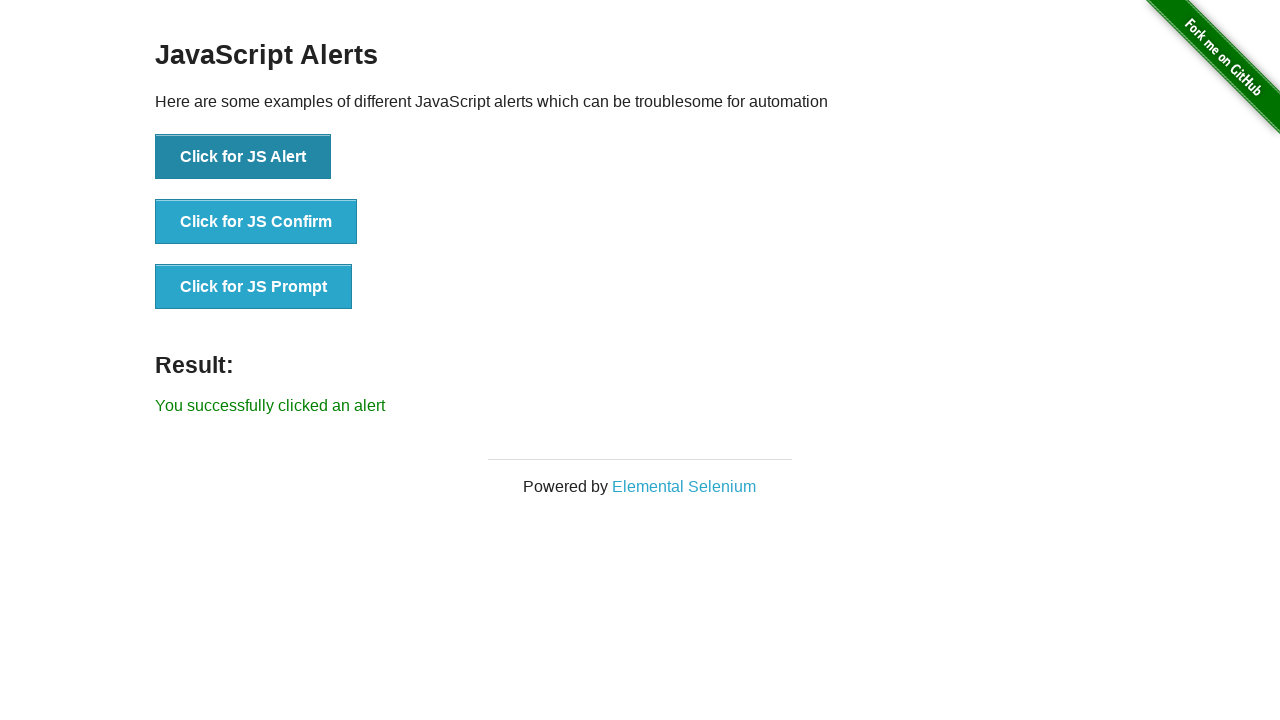

Set up dialog handler to accept alerts
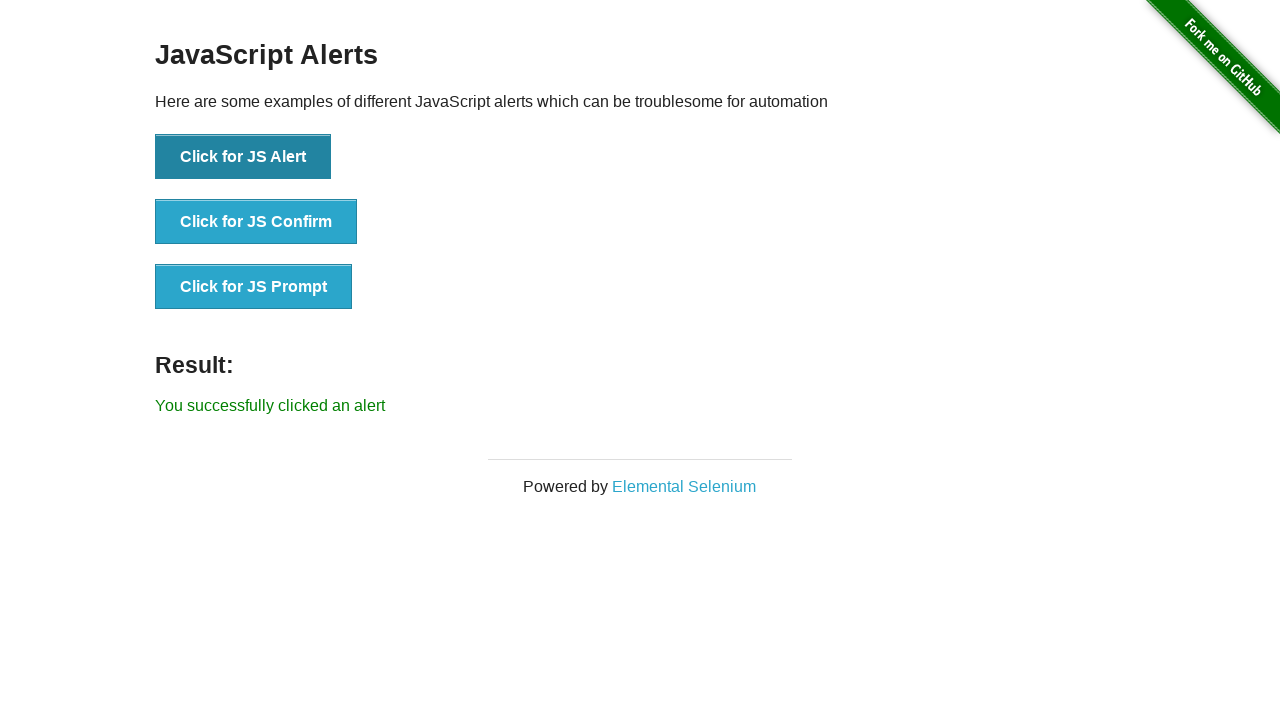

Clicked alert button again to trigger alert with handler active at (243, 157) on xpath=//button[@onclick='jsAlert()']
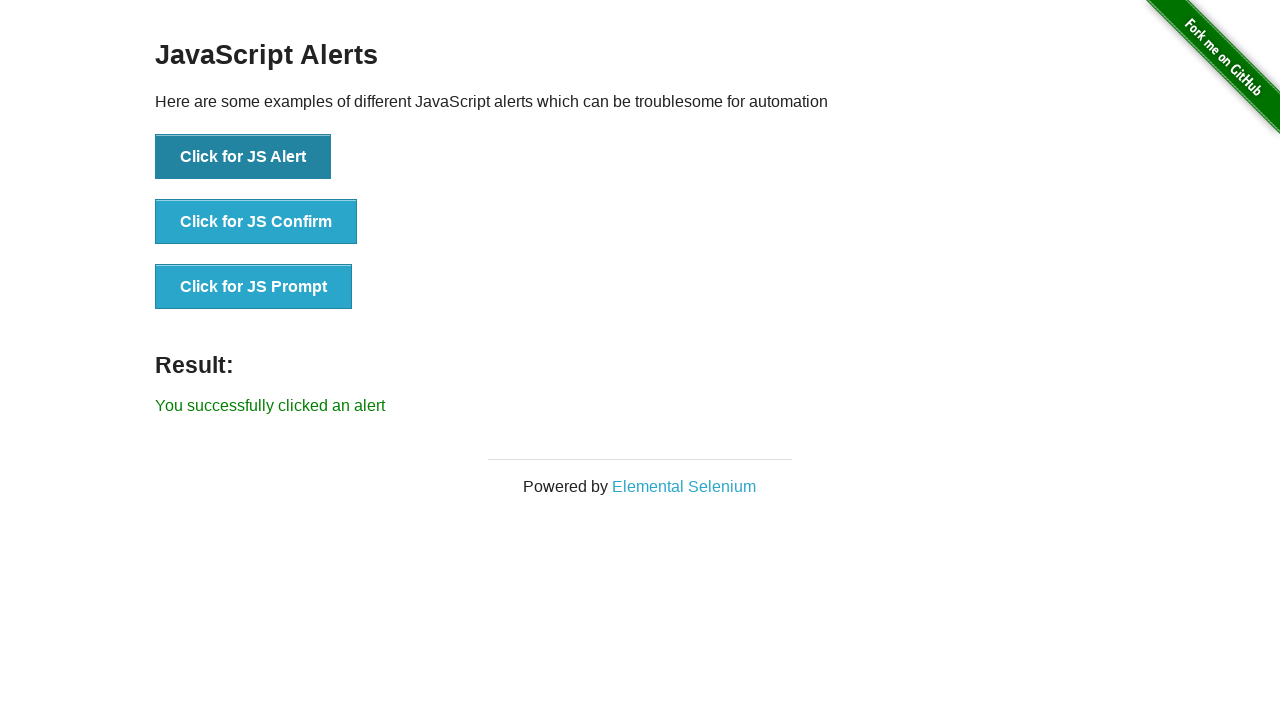

Waited for result message to appear
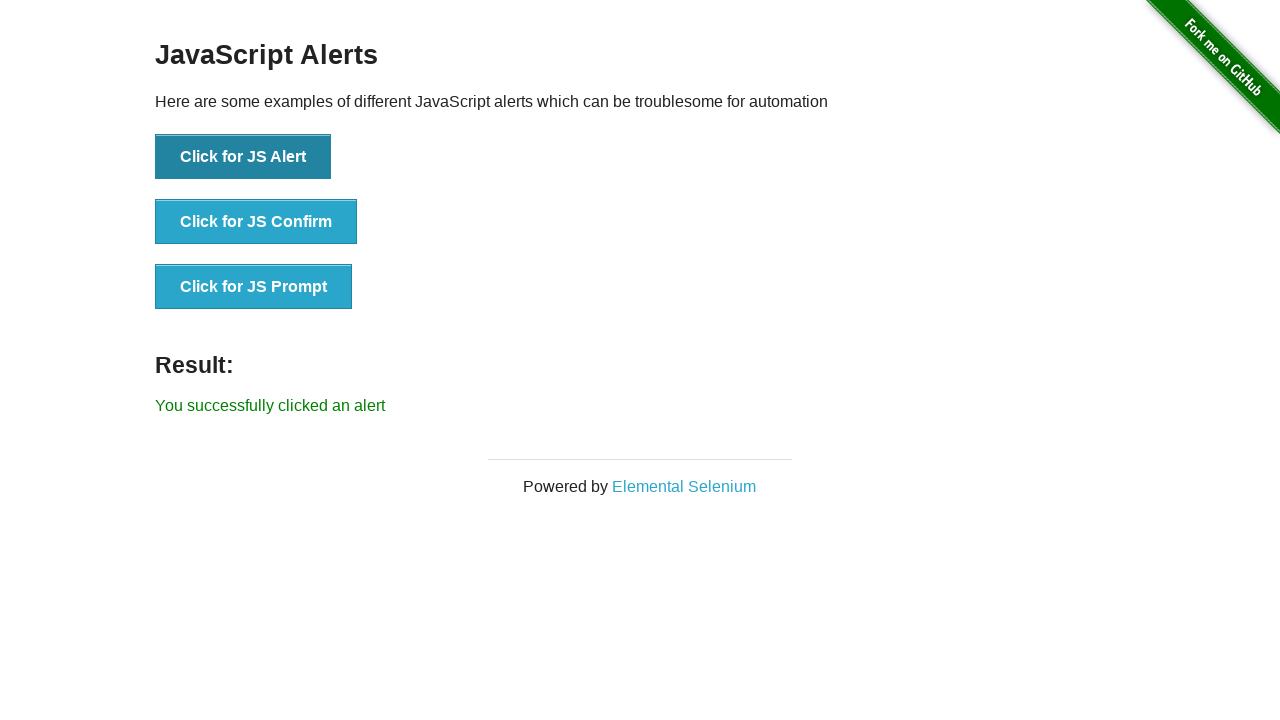

Retrieved result message text
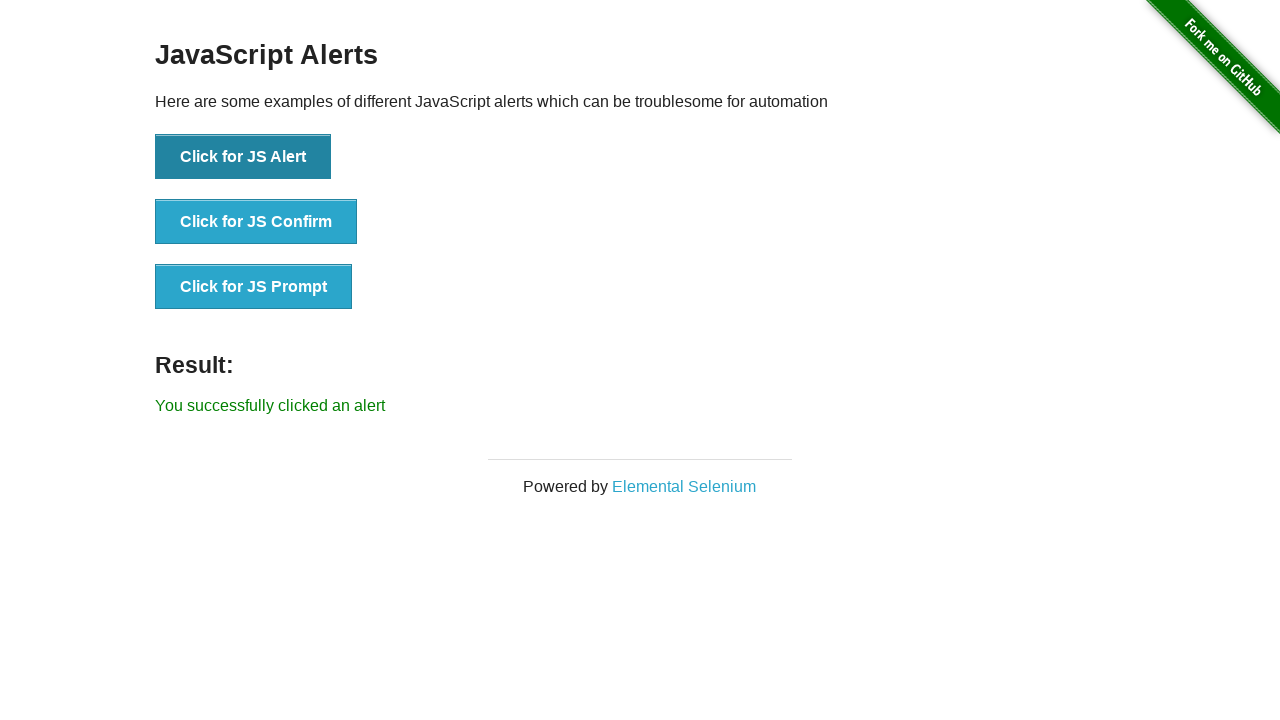

Verified result message equals 'You successfully clicked an alert'
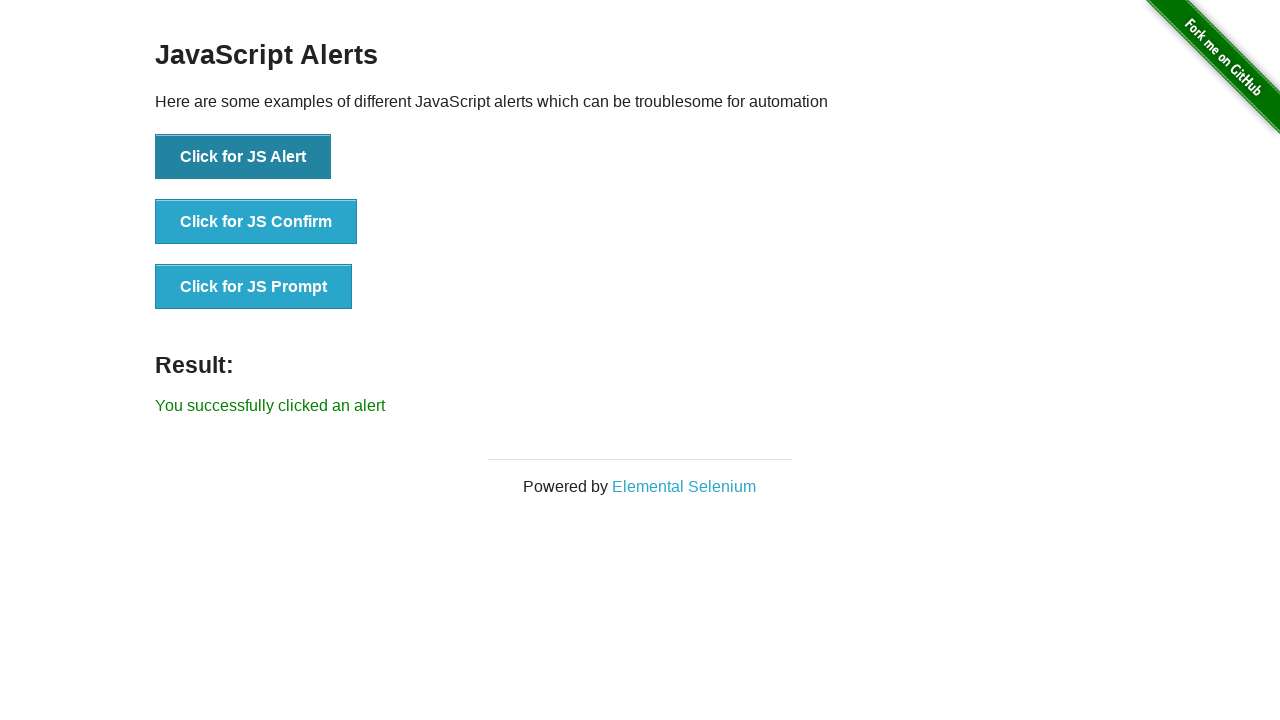

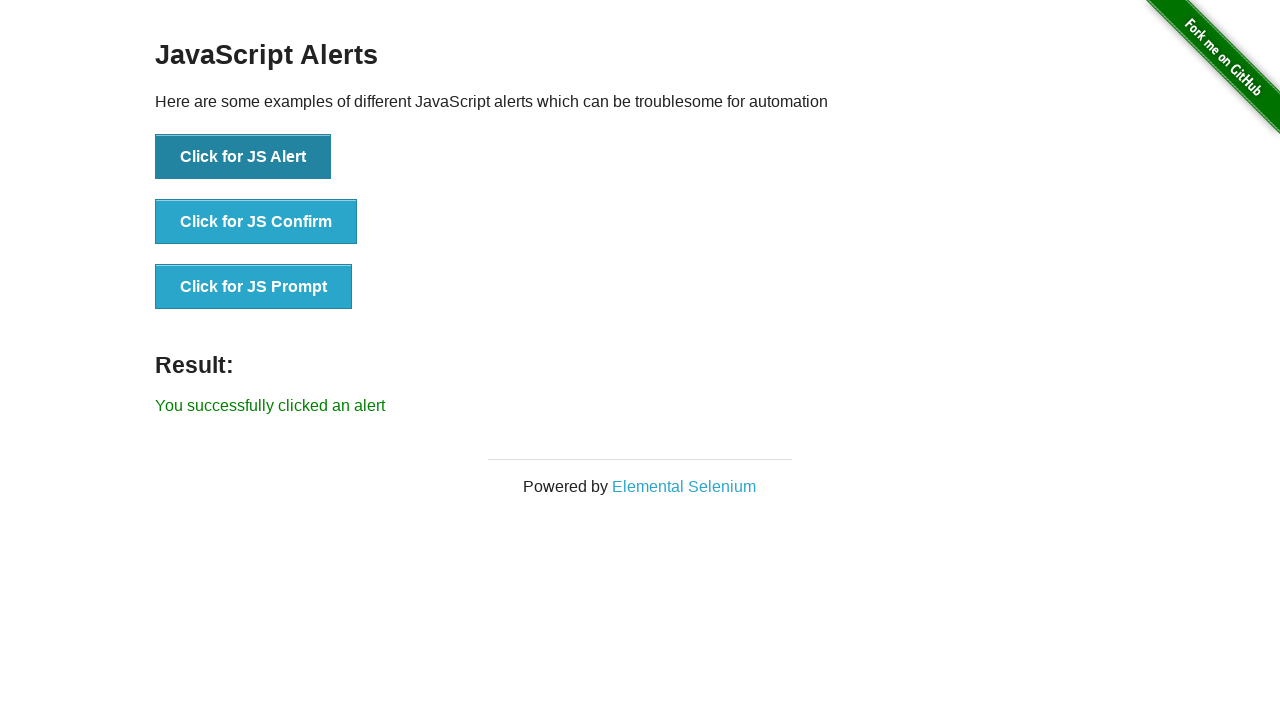